Tests iframe functionality by verifying the page heading is displayed, switching to an iframe to enter text in a text box, then switching back to verify a footer link is visible.

Starting URL: https://the-internet.herokuapp.com/iframe

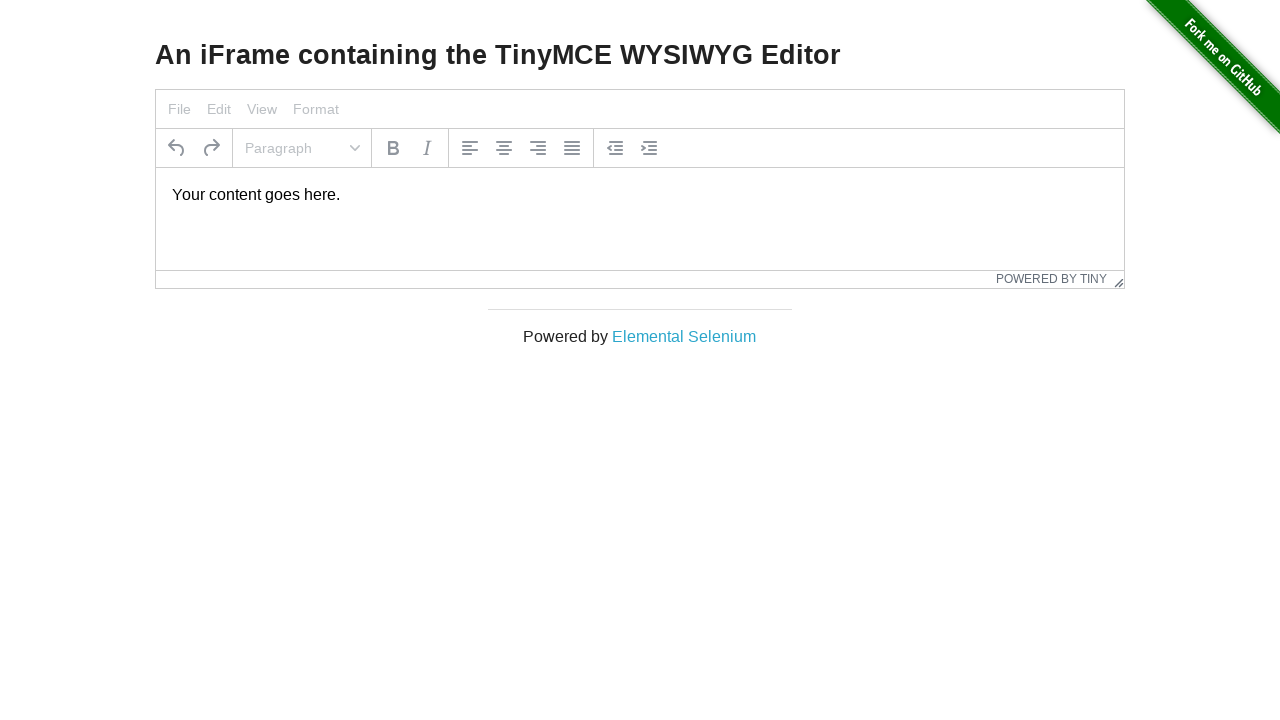

Verified page heading 'An iFrame containing...' is displayed
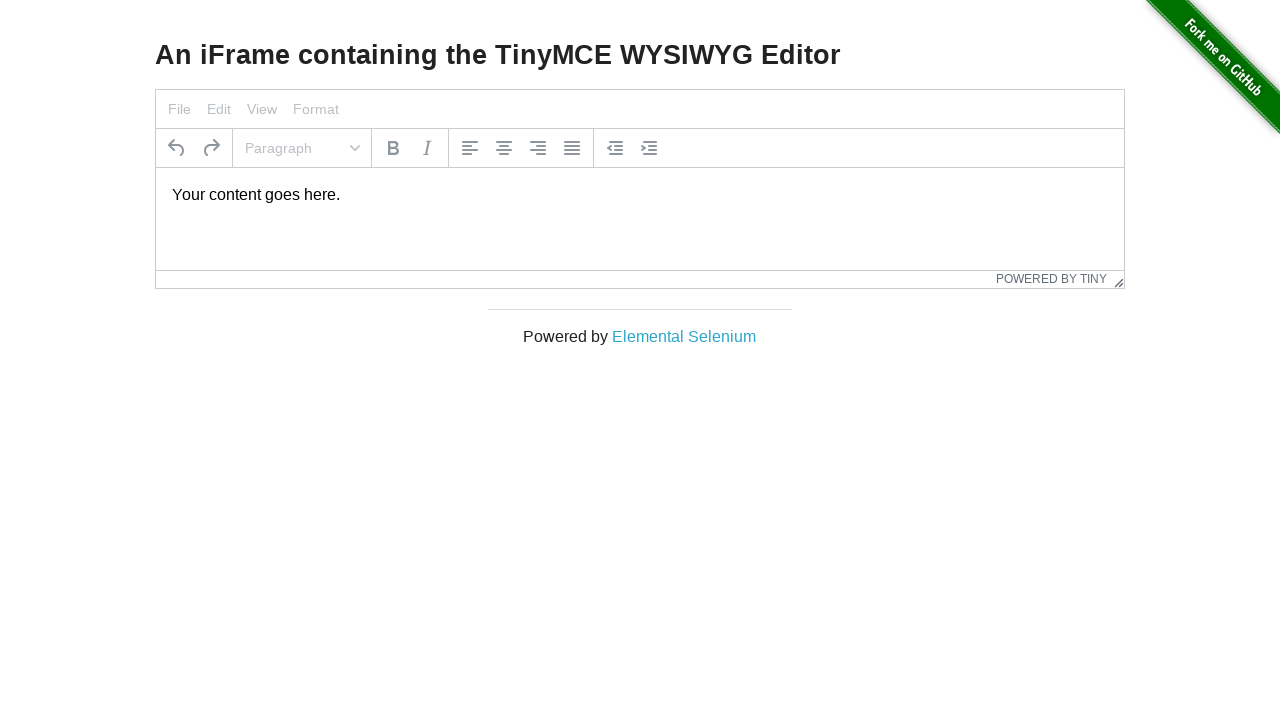

Located iframe with ID 'mce_0_ifr'
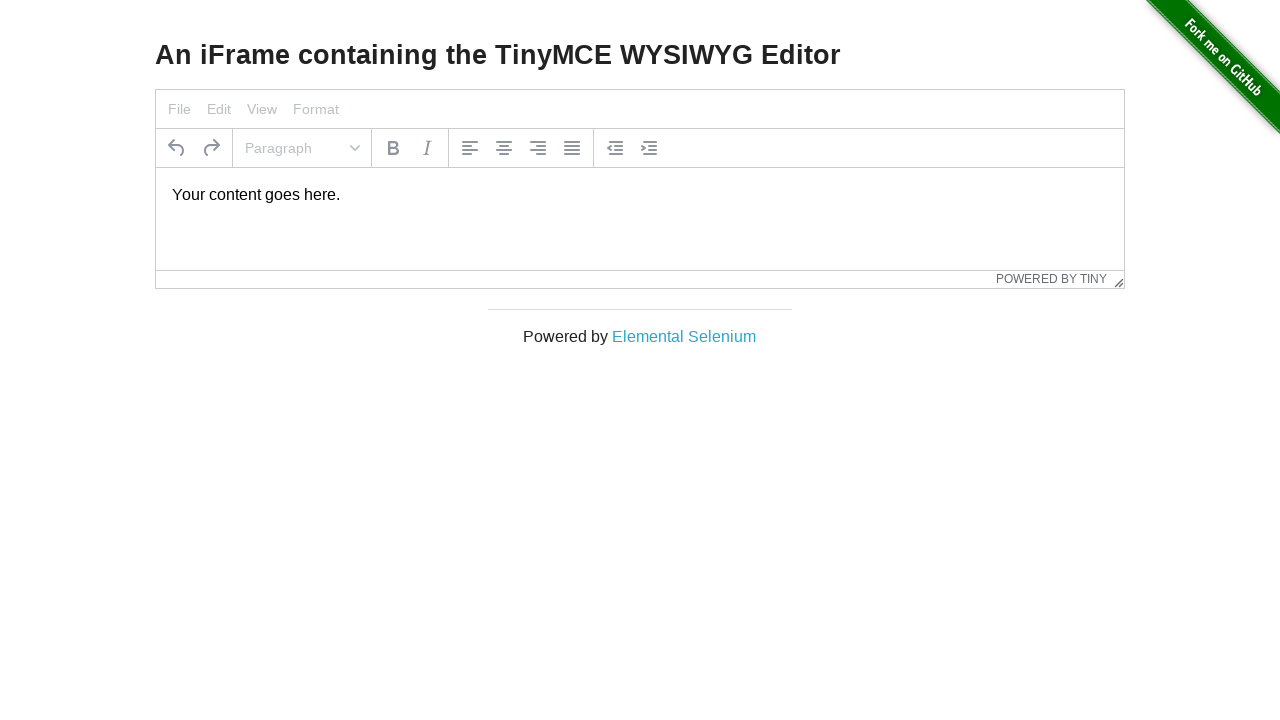

Clicked on text box inside iframe at (640, 195) on #mce_0_ifr >> internal:control=enter-frame >> body#tinymce p
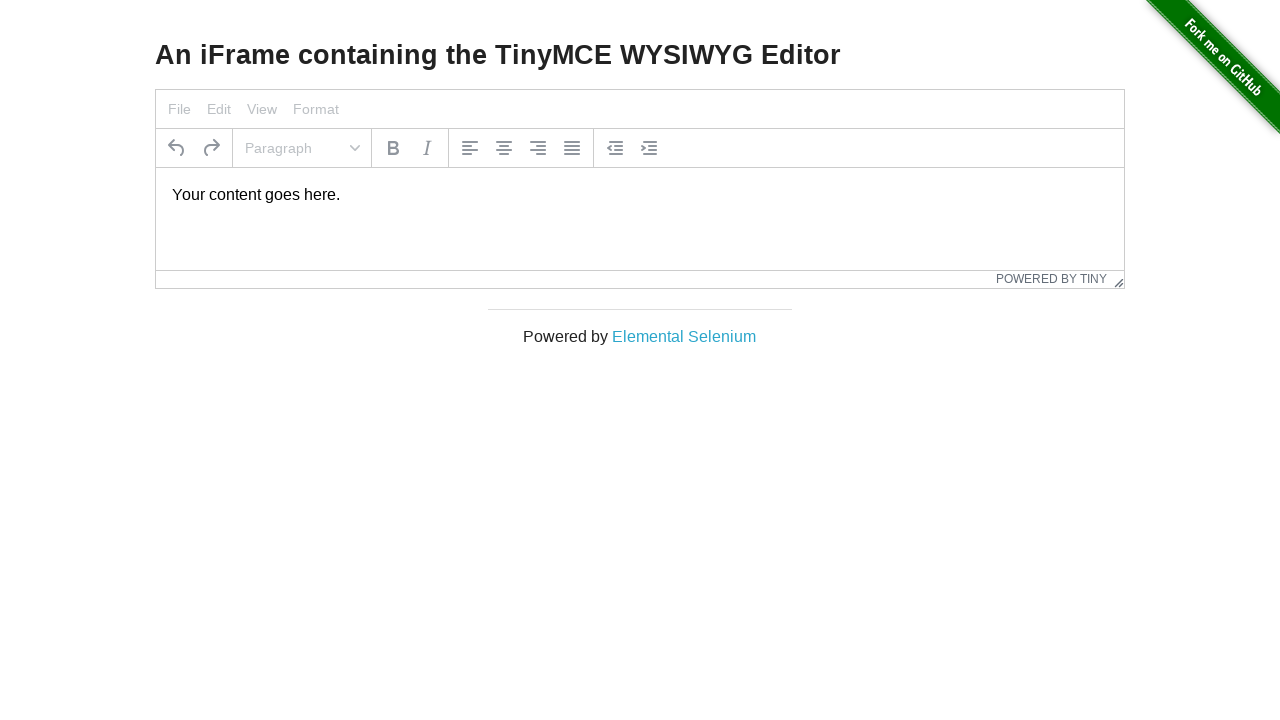

Selected all text in text box using Ctrl+A
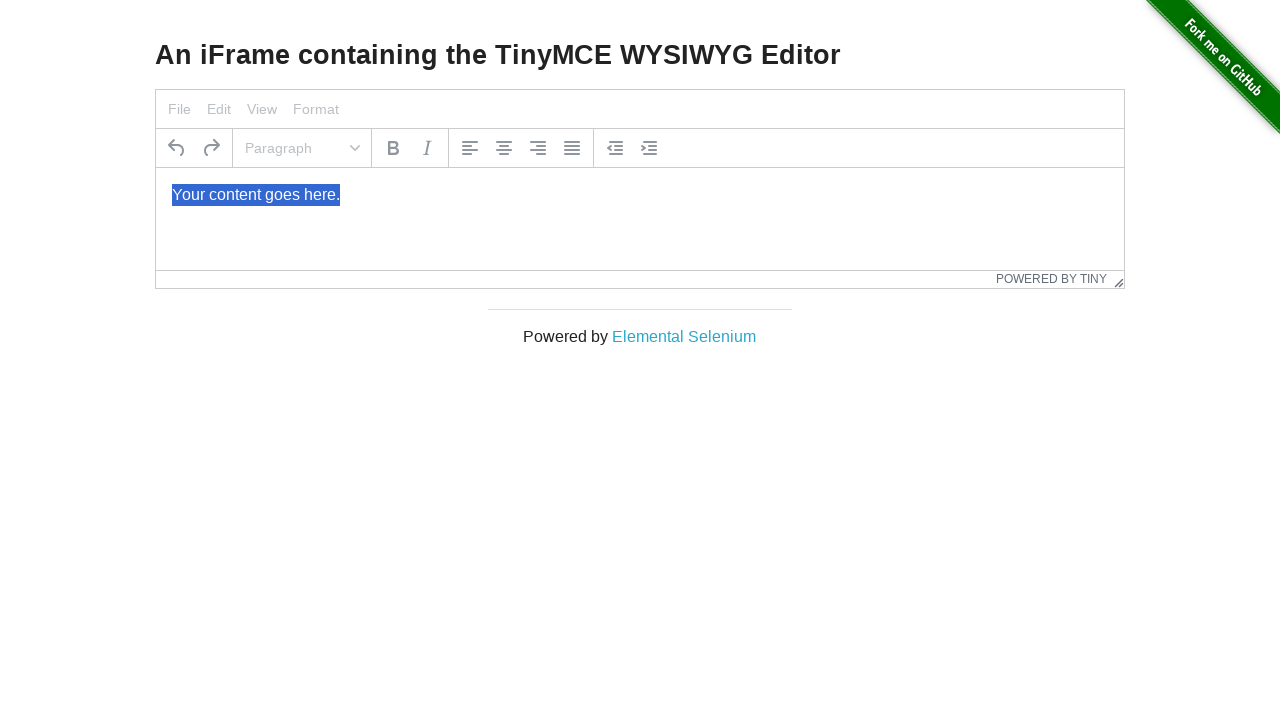

Typed 'Merhaba Dunya!' into text box
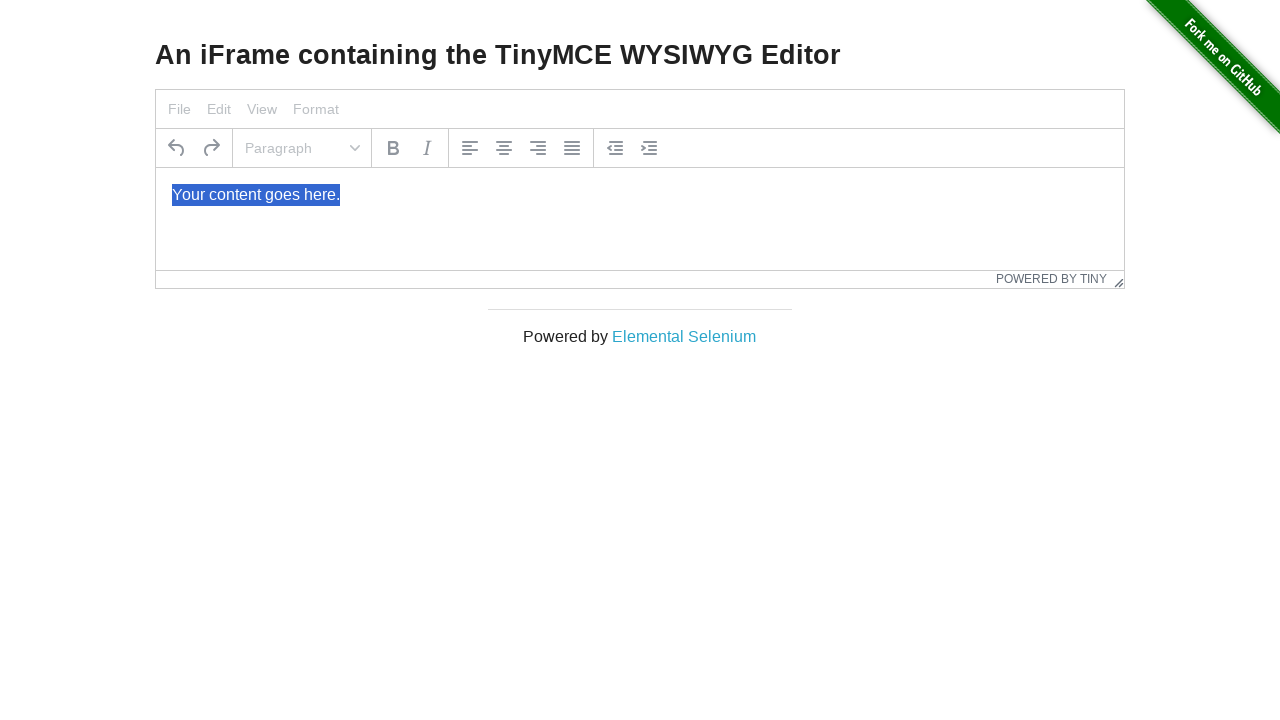

Verified 'Elemental Selenium' footer link is visible on main page
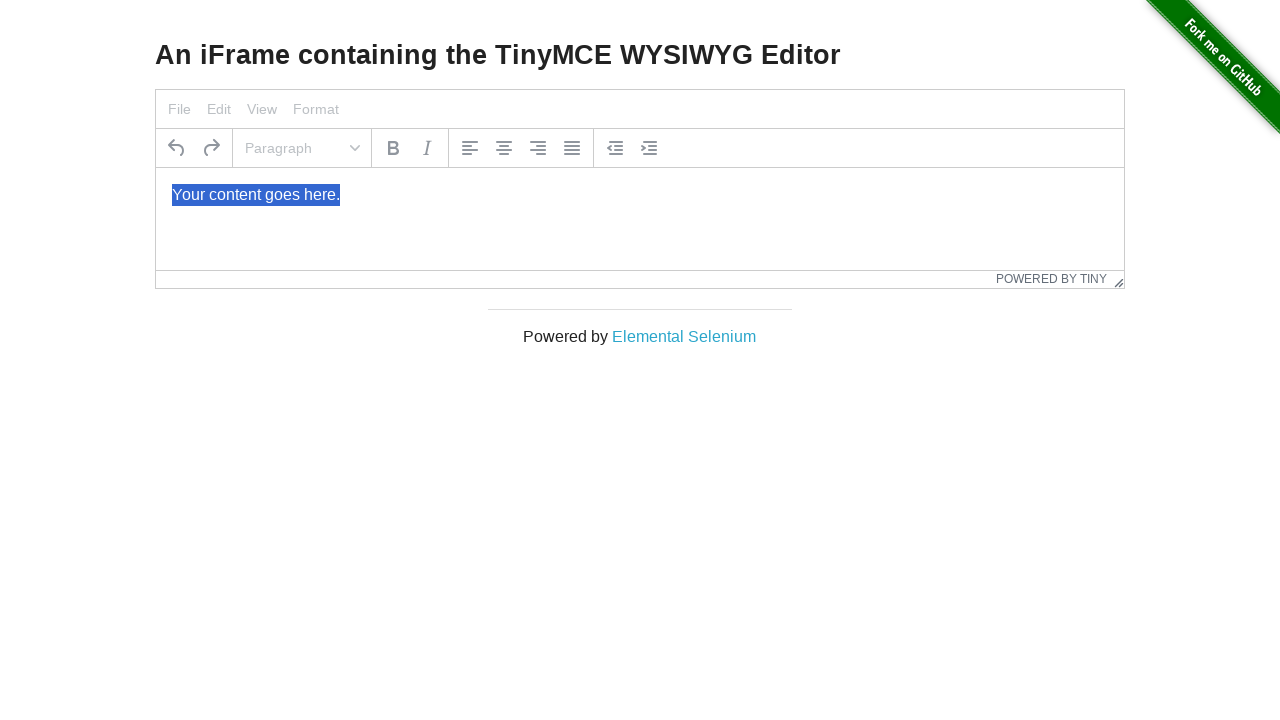

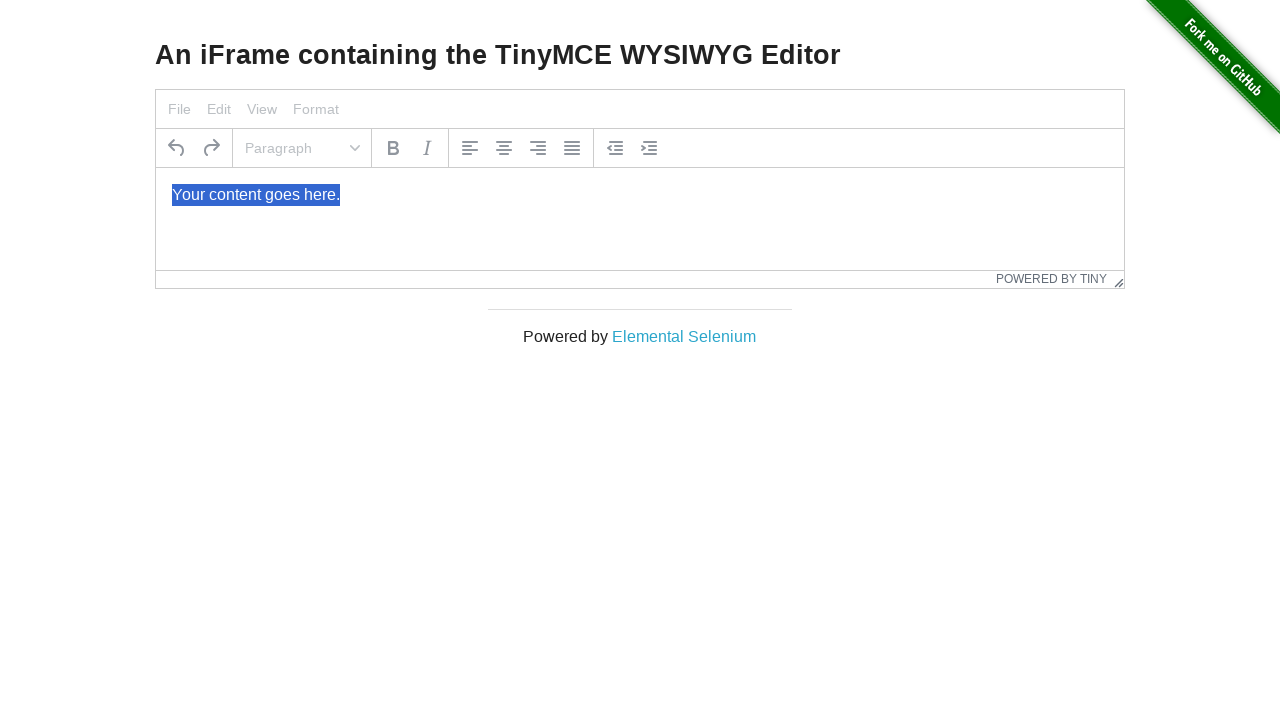